Navigates to Taipei bus route information page and verifies that the route table loads with bus stop information displayed.

Starting URL: https://pda5284.gov.taipei/MQS/route.jsp?rid=17869

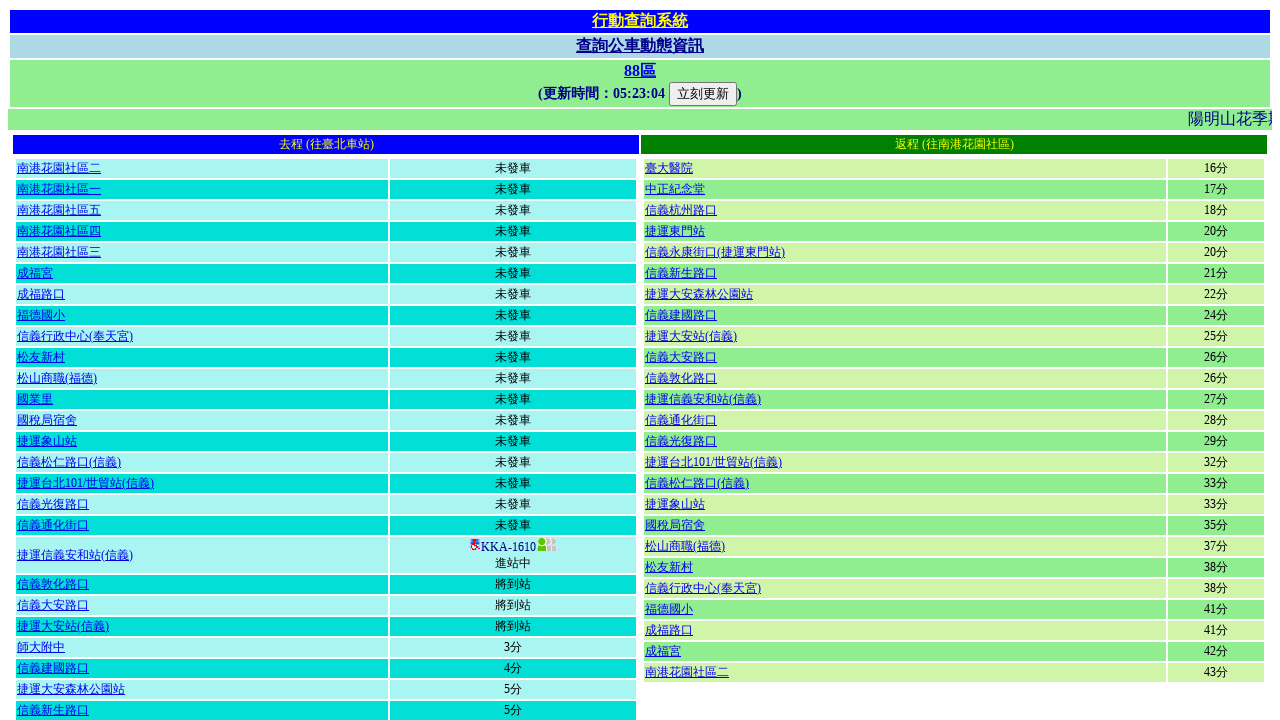

Waited for table selector to load on Taipei bus route page
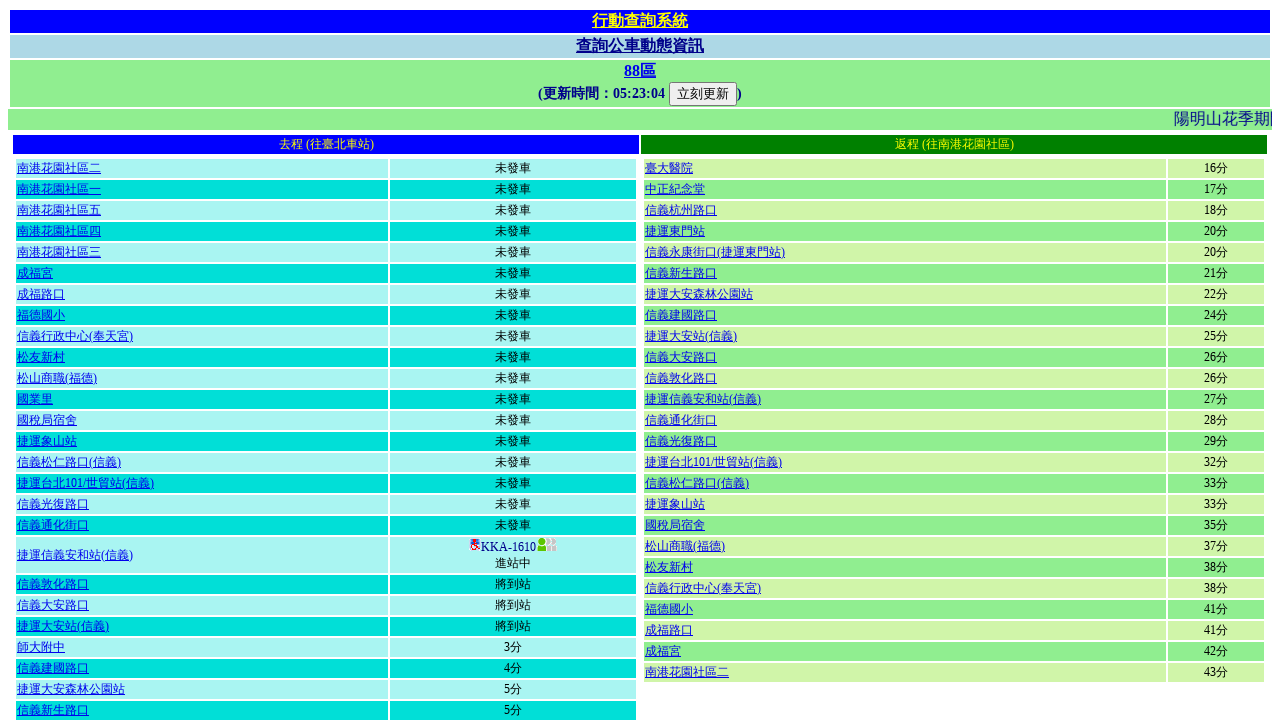

Retrieved all tables from the page
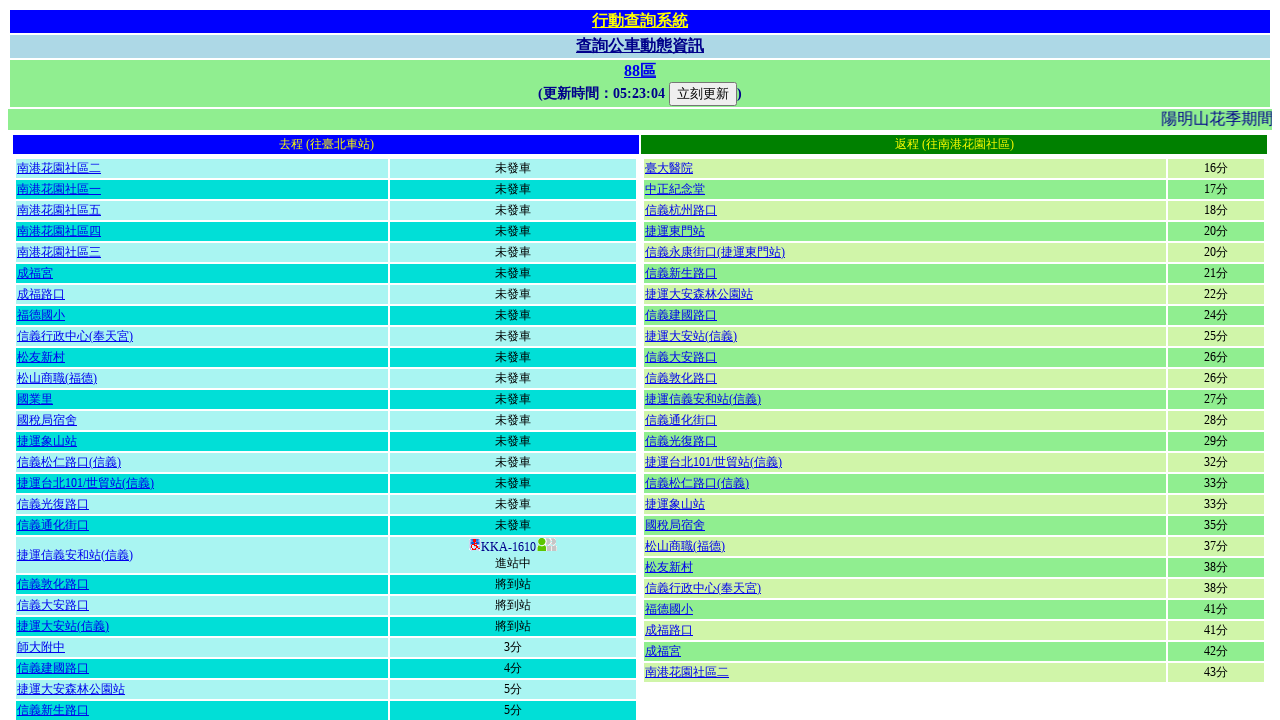

Verified that at least 3 tables are present on the page
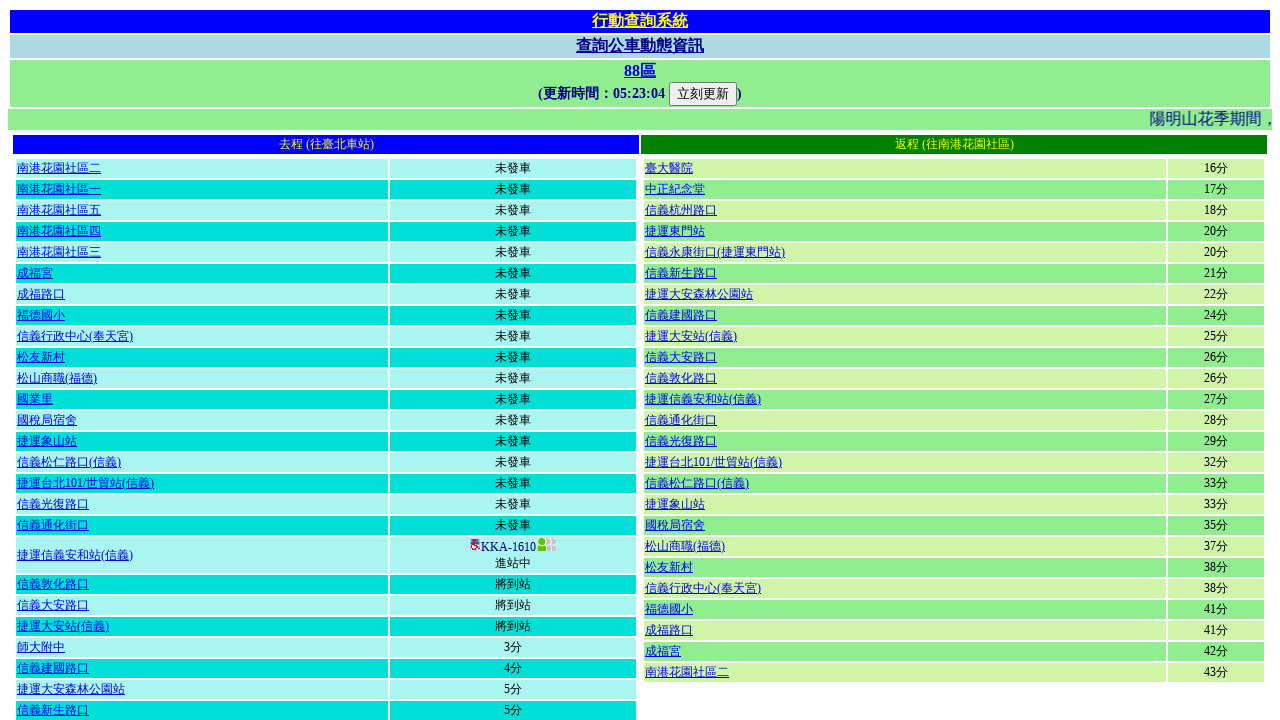

Selected the third table (target route information table)
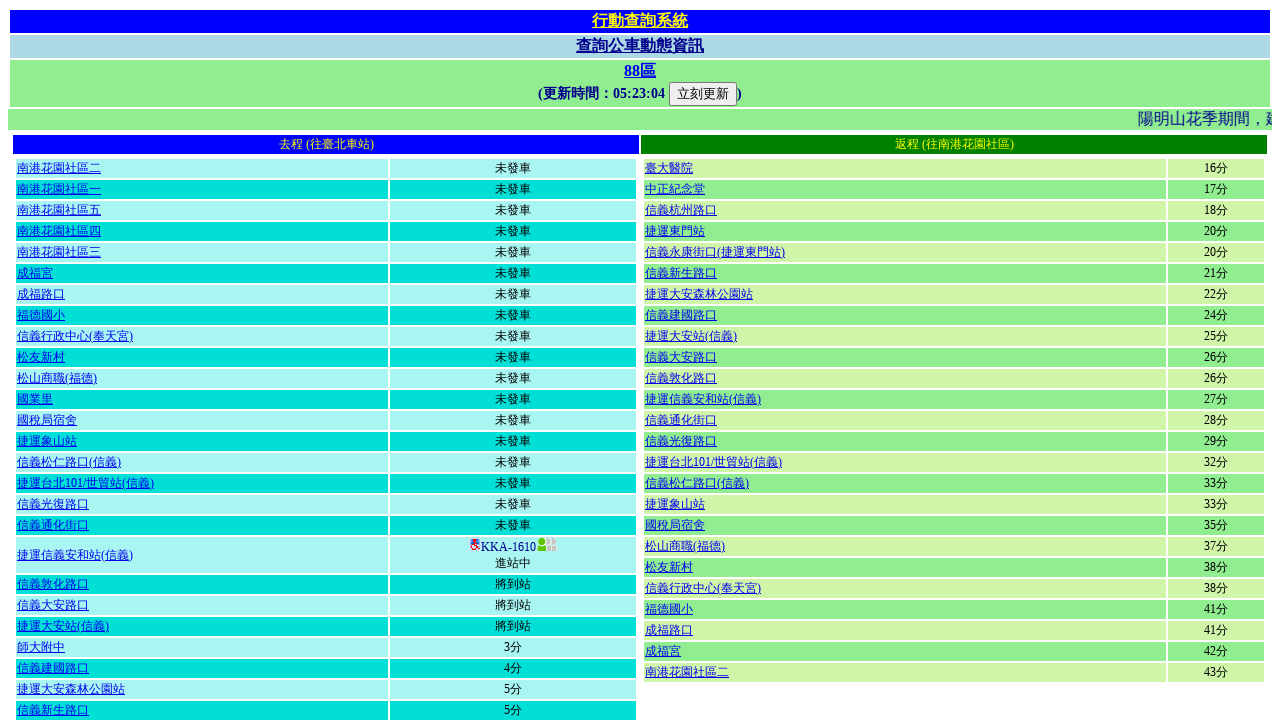

Retrieved all rows from the target table
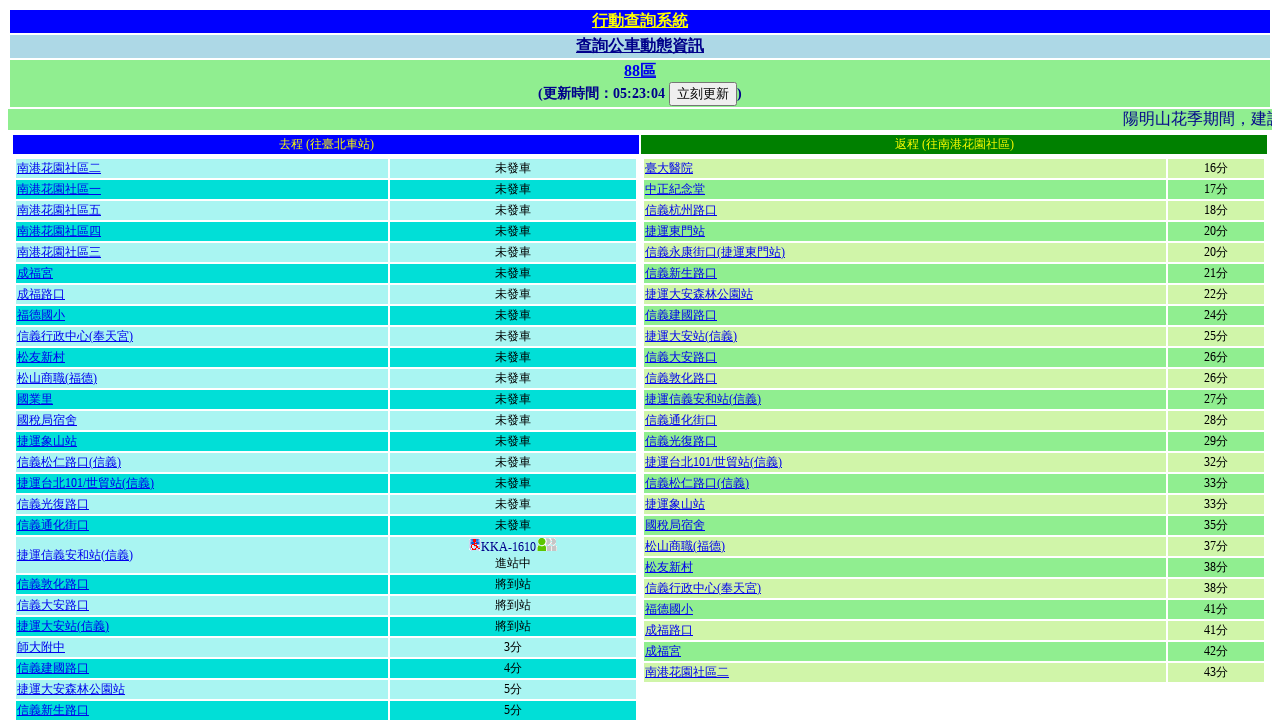

Verified that the target table contains at least 2 rows with bus stop data
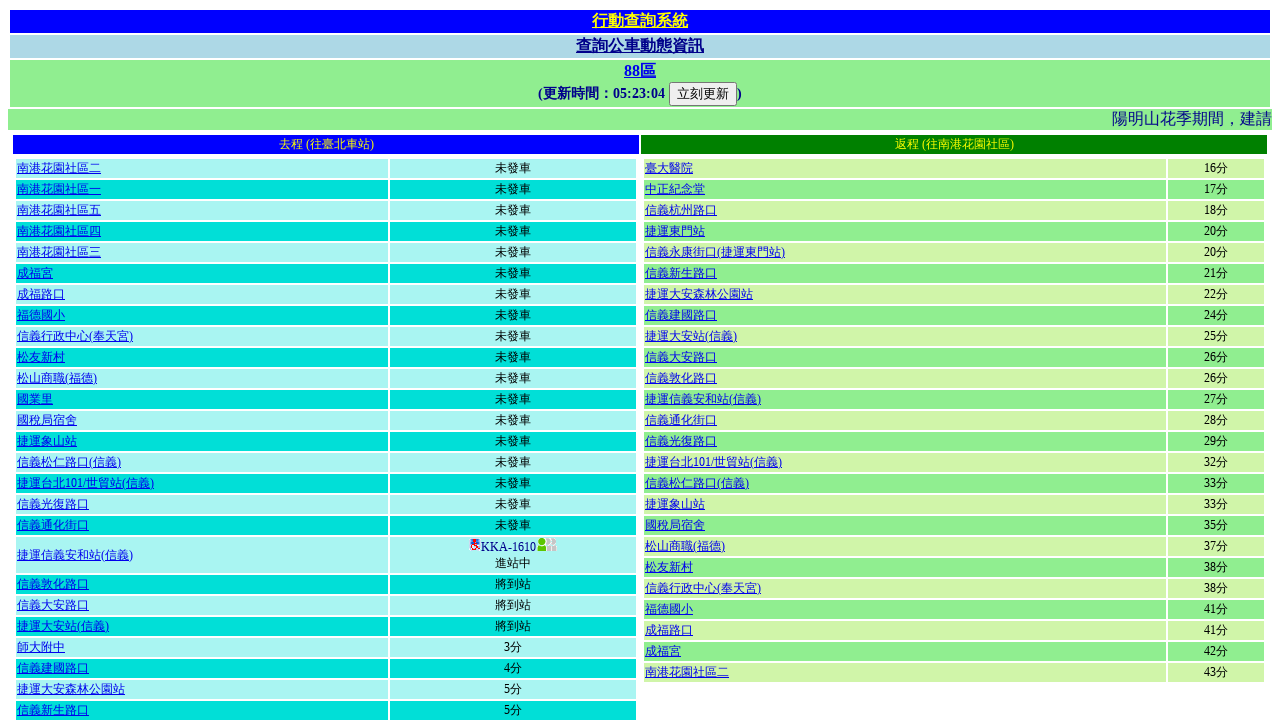

Selected the first data row from the target table
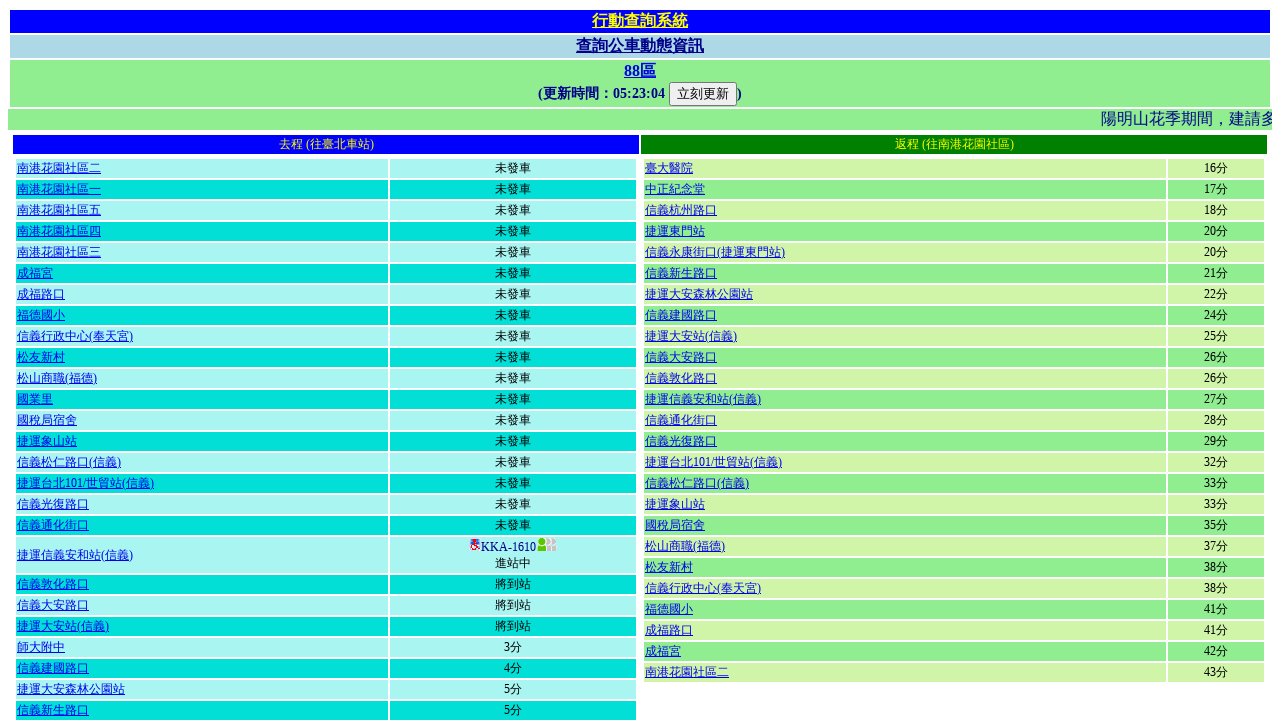

Retrieved all cells from the first data row
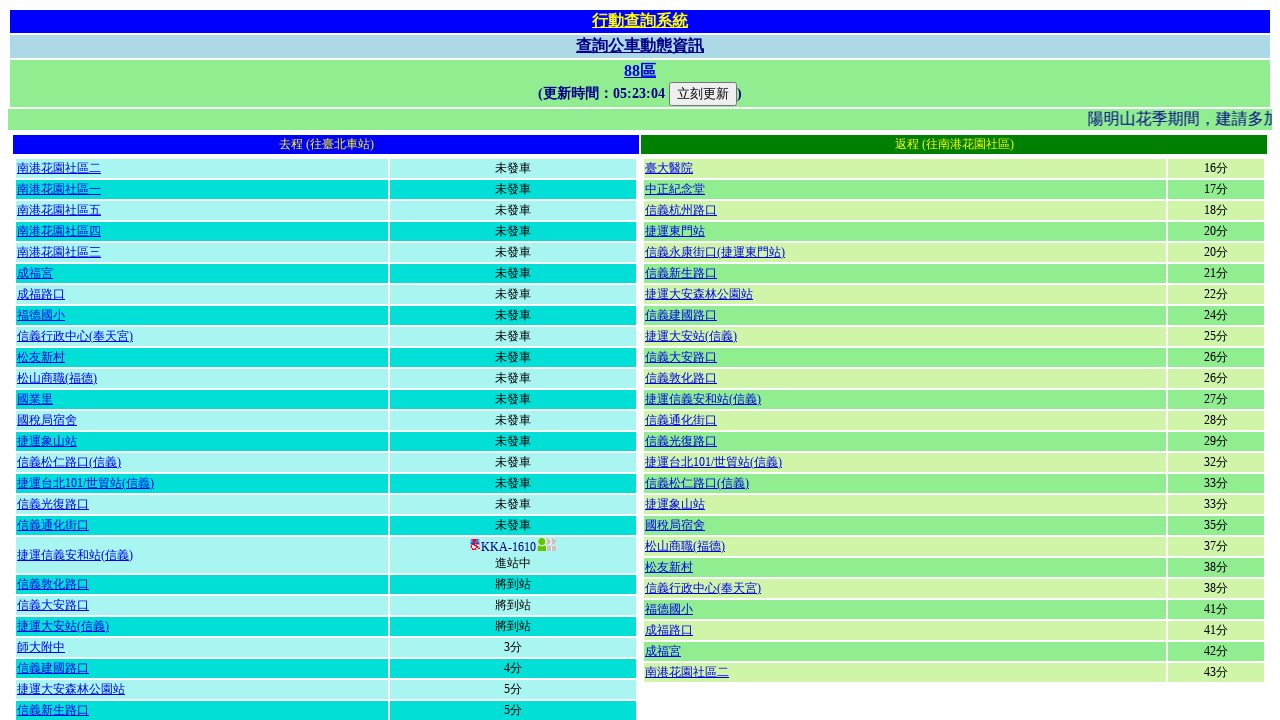

Verified that the data row contains at least 2 cells with bus stop information
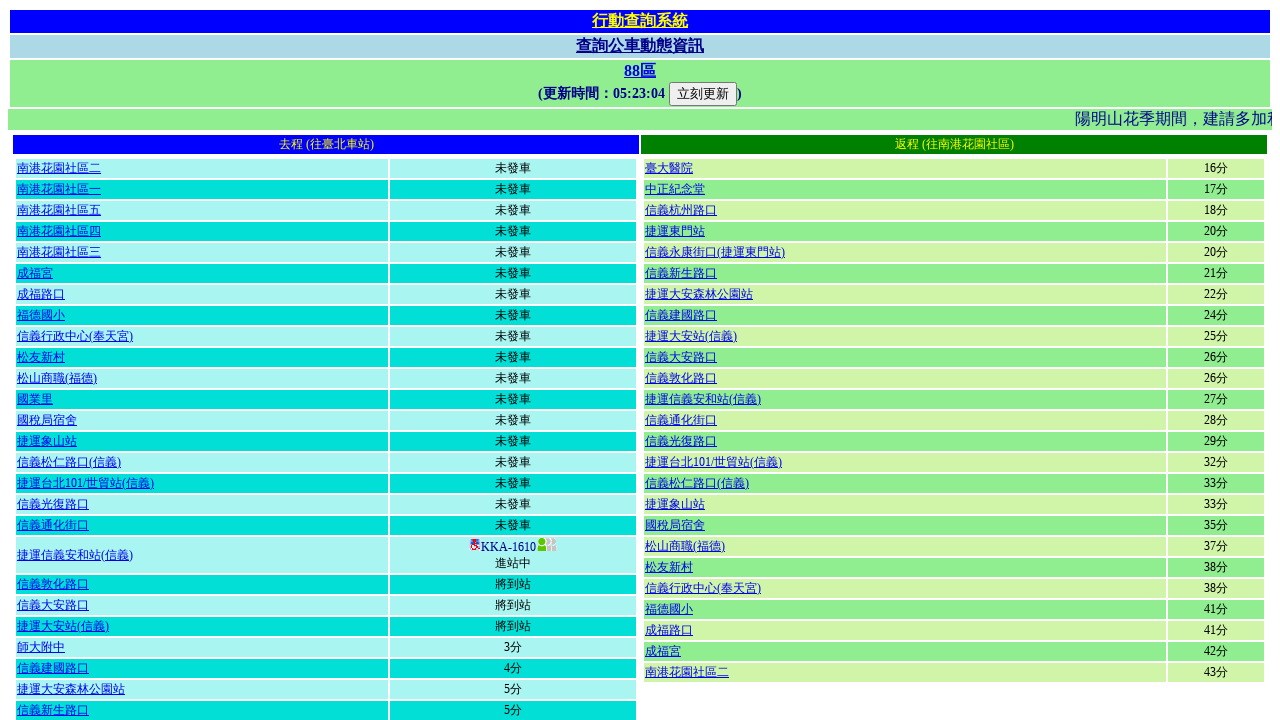

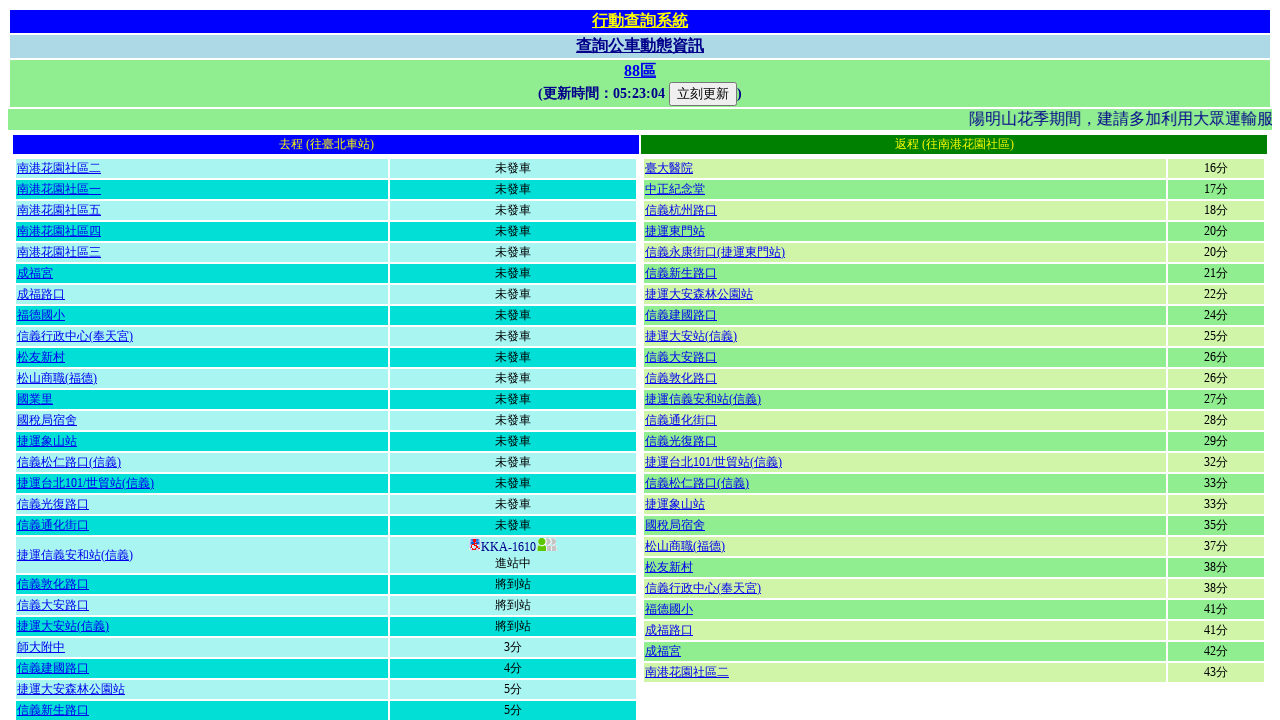